Tests a practice form by filling out all fields including first name, last name, email, gender, phone number, date of birth, hobbies, and address, then submits the form and verifies the success message.

Starting URL: https://demoqa.com/automation-practice-form

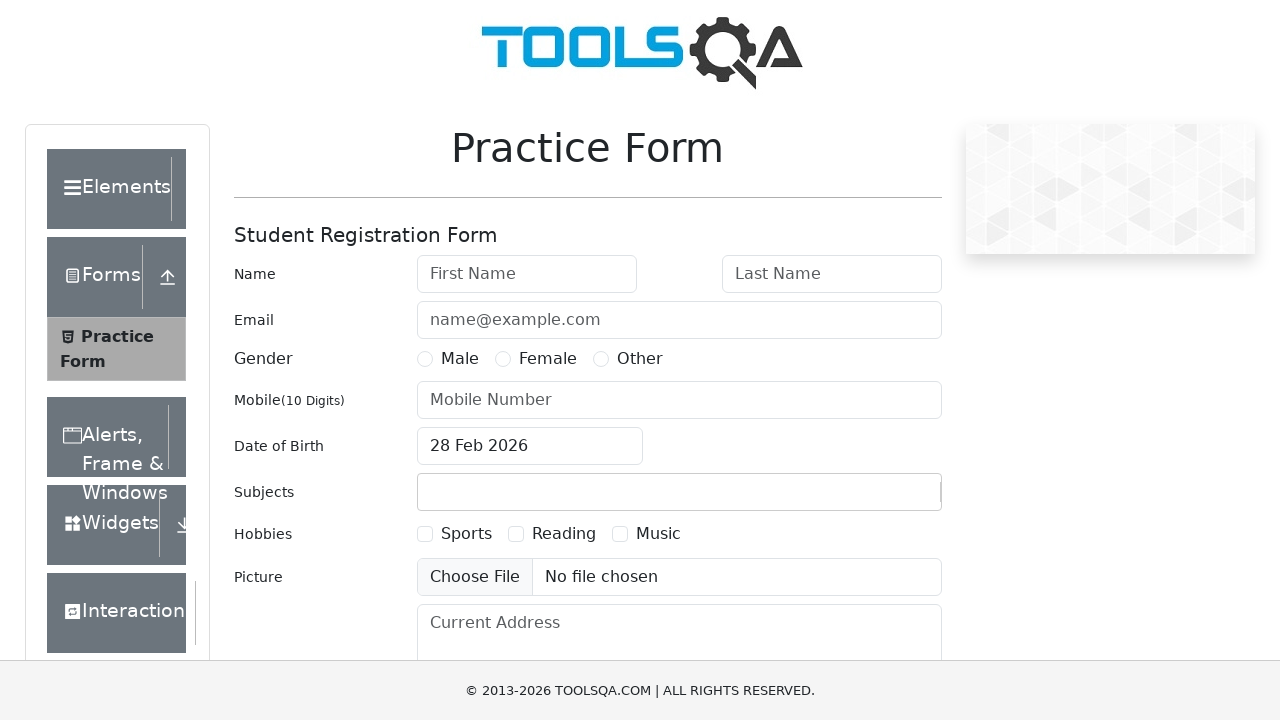

Filled first name field with 'Ivan' on #firstName
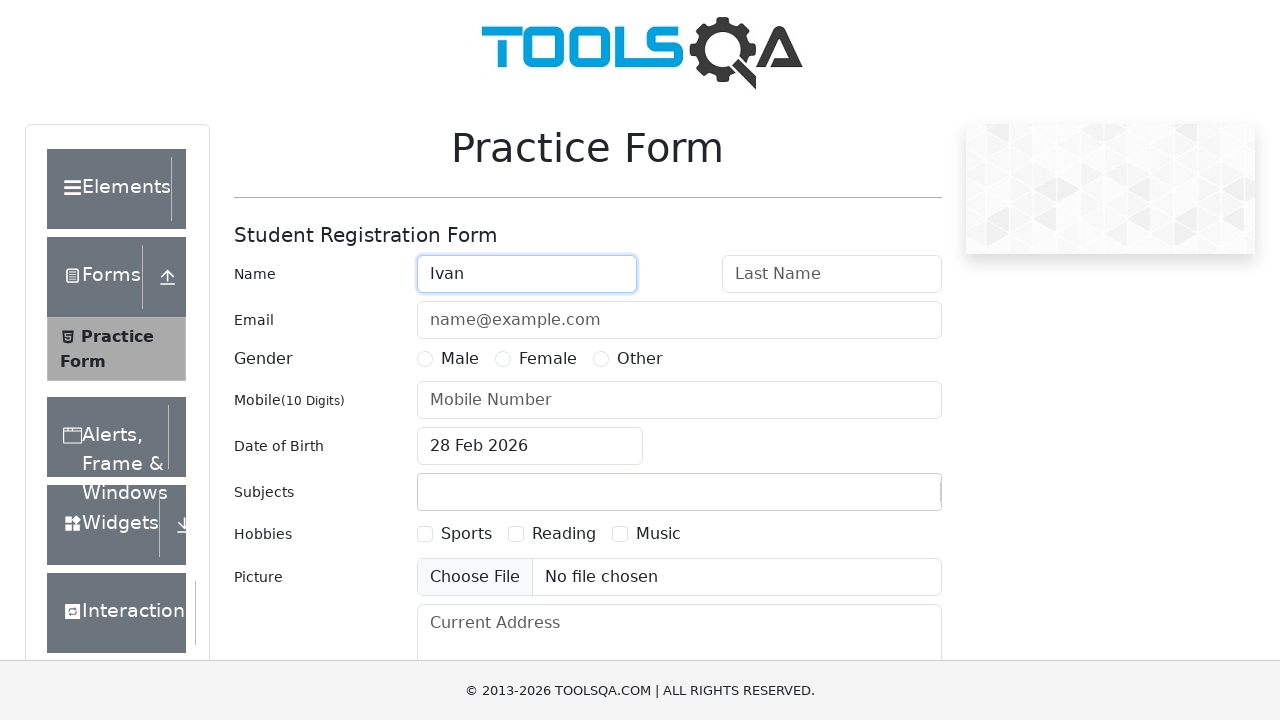

Filled last name field with 'Ivanov' on #lastName
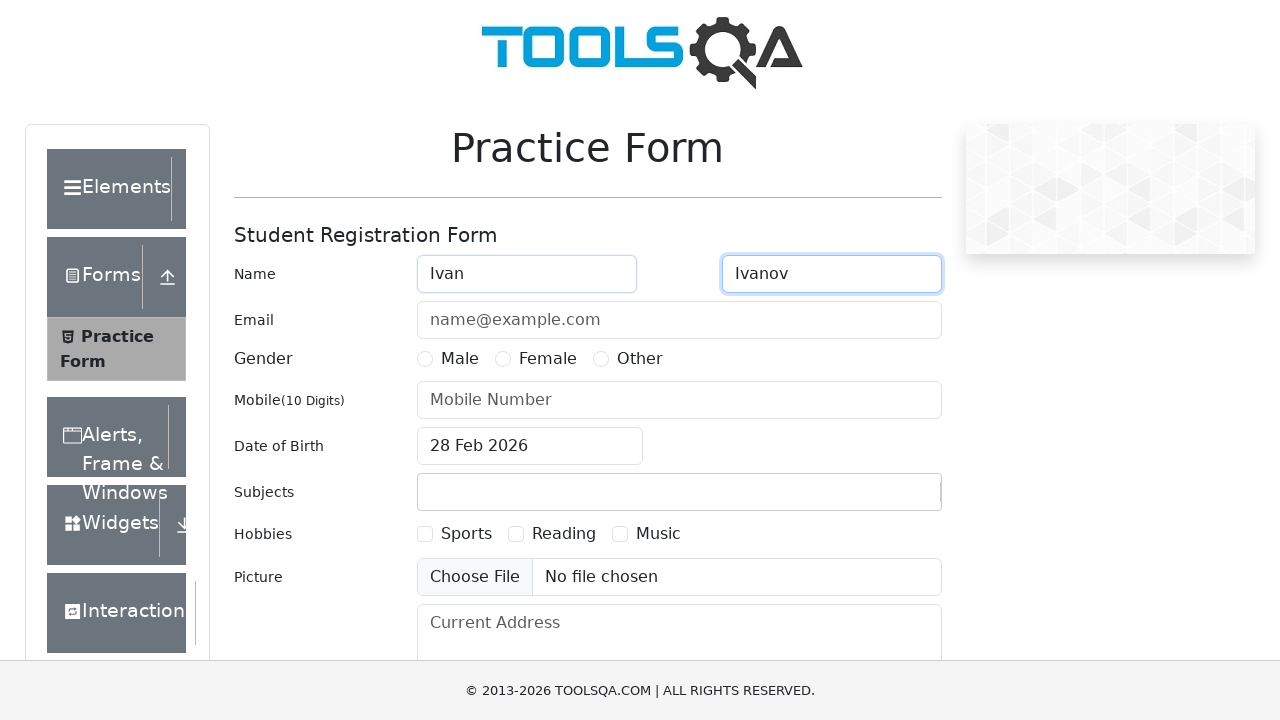

Filled email field with 'ivanov@mail.ru' on #userEmail
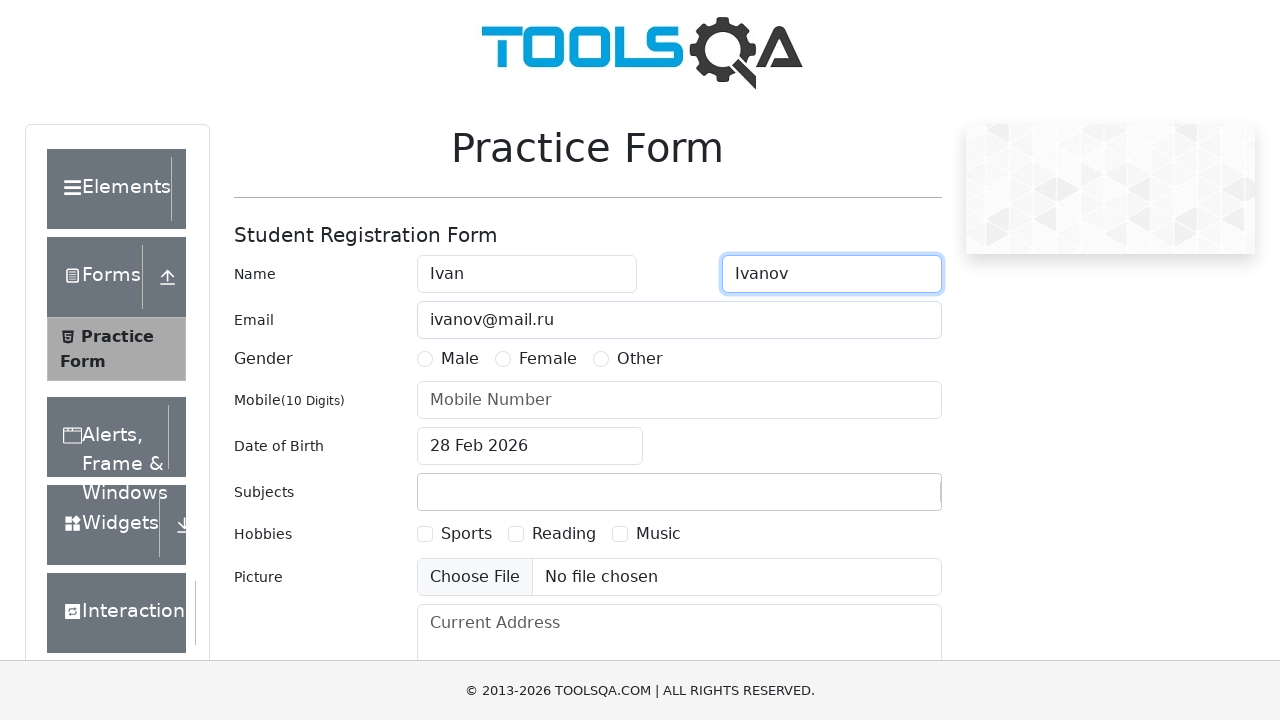

Selected Male gender option at (460, 359) on label[for='gender-radio-1']
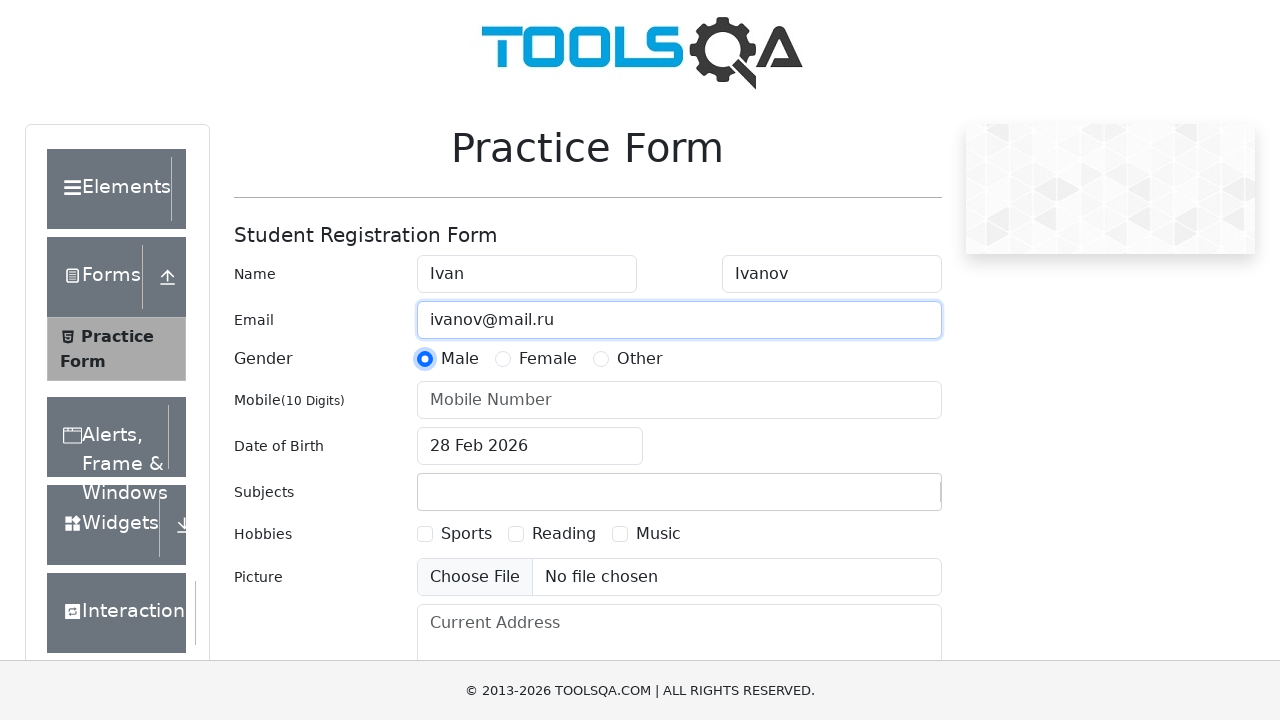

Filled phone number field with '8999999999' on #userNumber
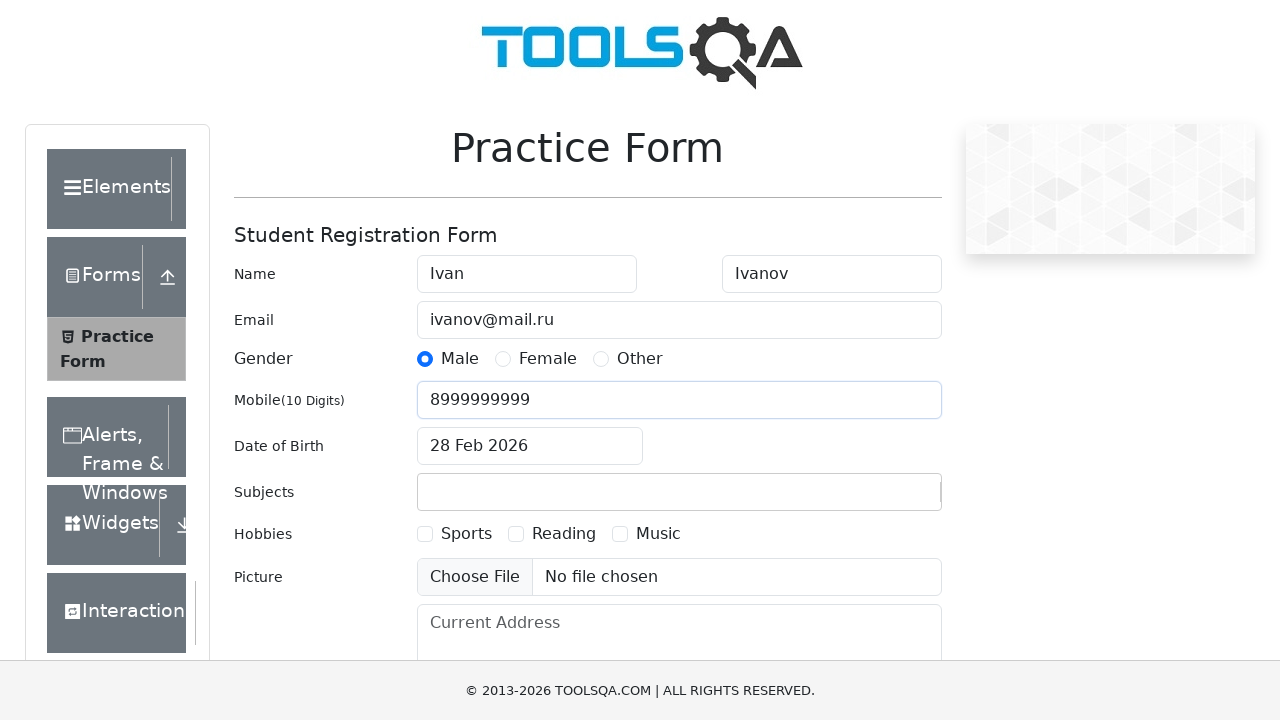

Opened date of birth picker at (530, 446) on #dateOfBirthInput
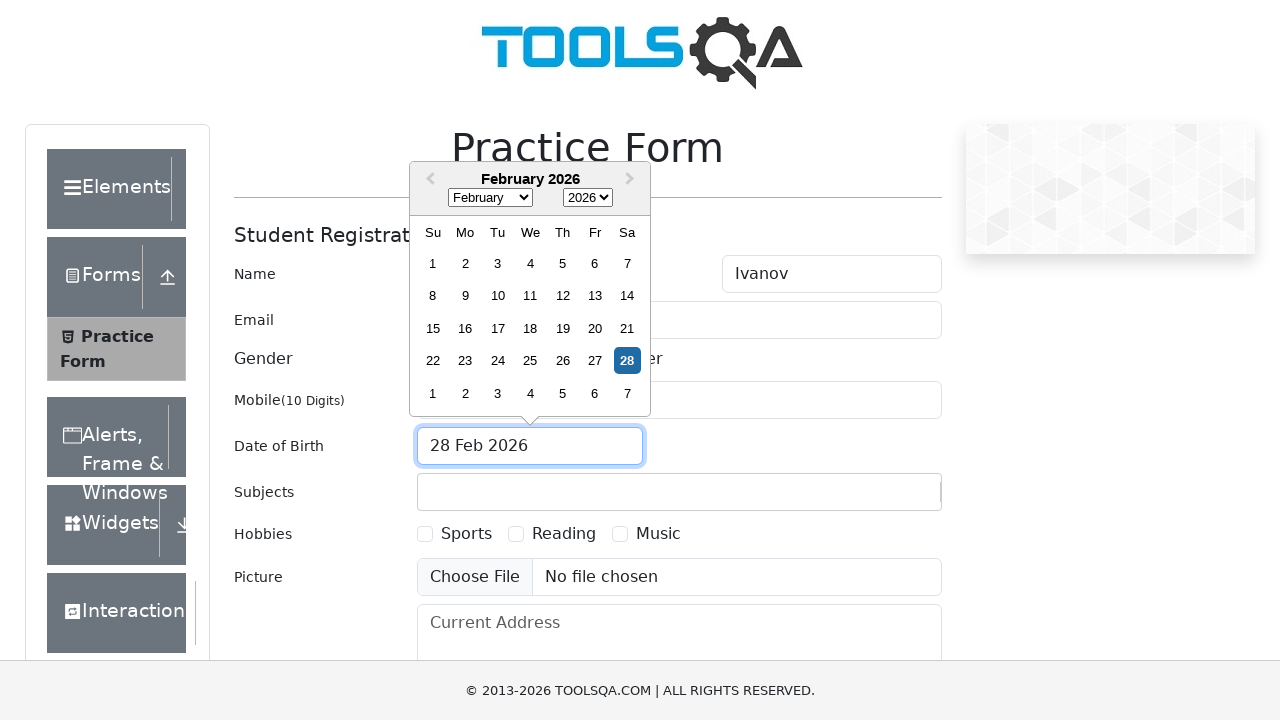

Selected year from date picker on .react-datepicker__year-select
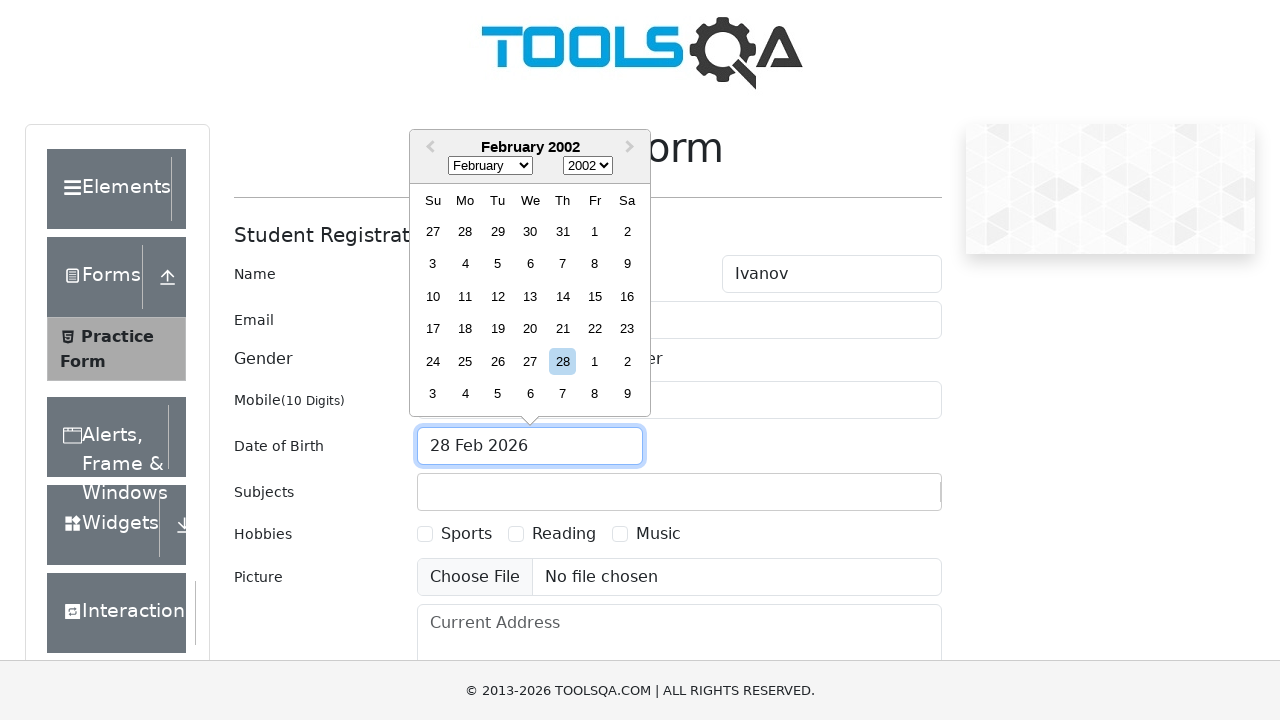

Selected March month from date picker on .react-datepicker__month-select
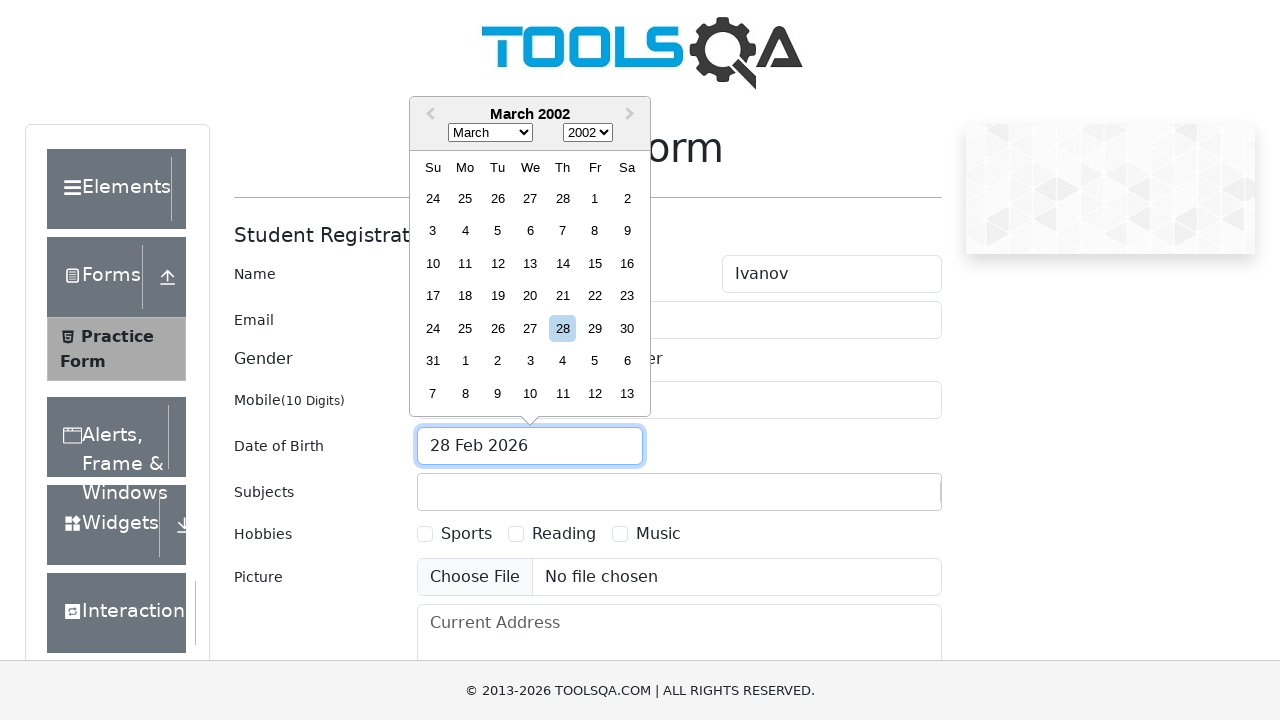

Selected 10th day from date picker at (433, 263) on .react-datepicker__day--010:not(.react-datepicker__day--outside-month)
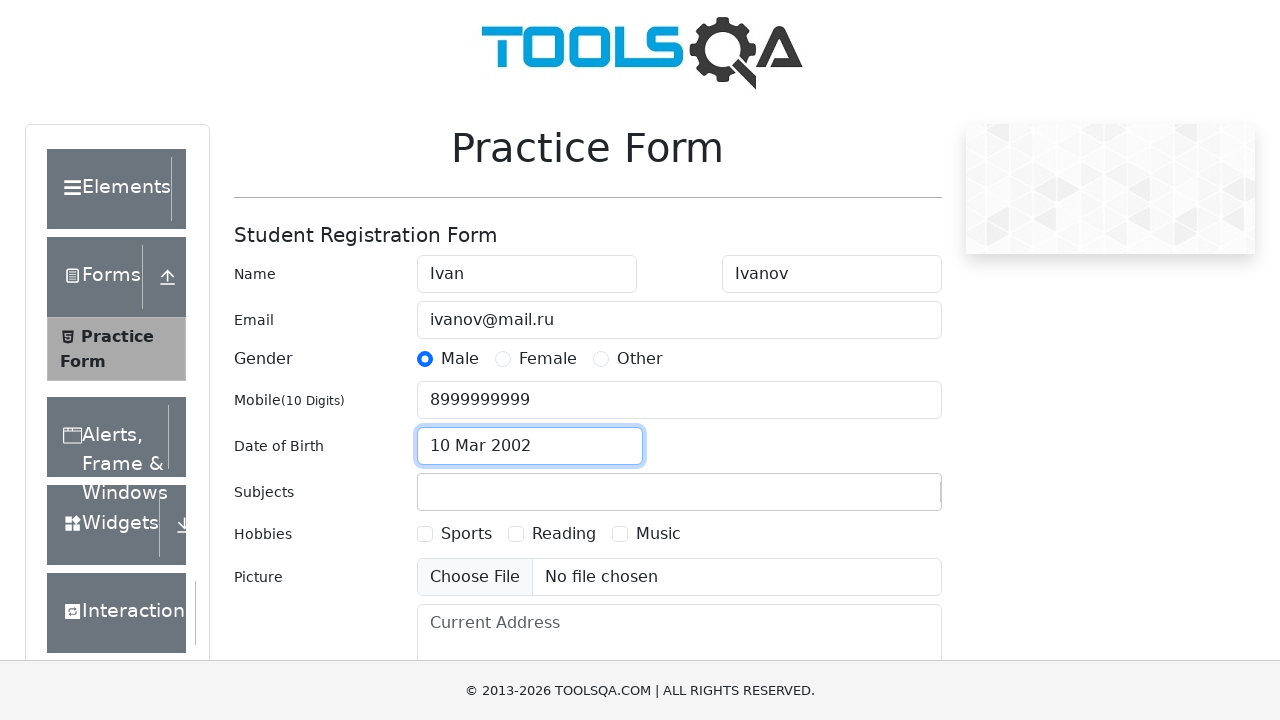

Selected Sports hobby at (466, 534) on label[for='hobbies-checkbox-1']
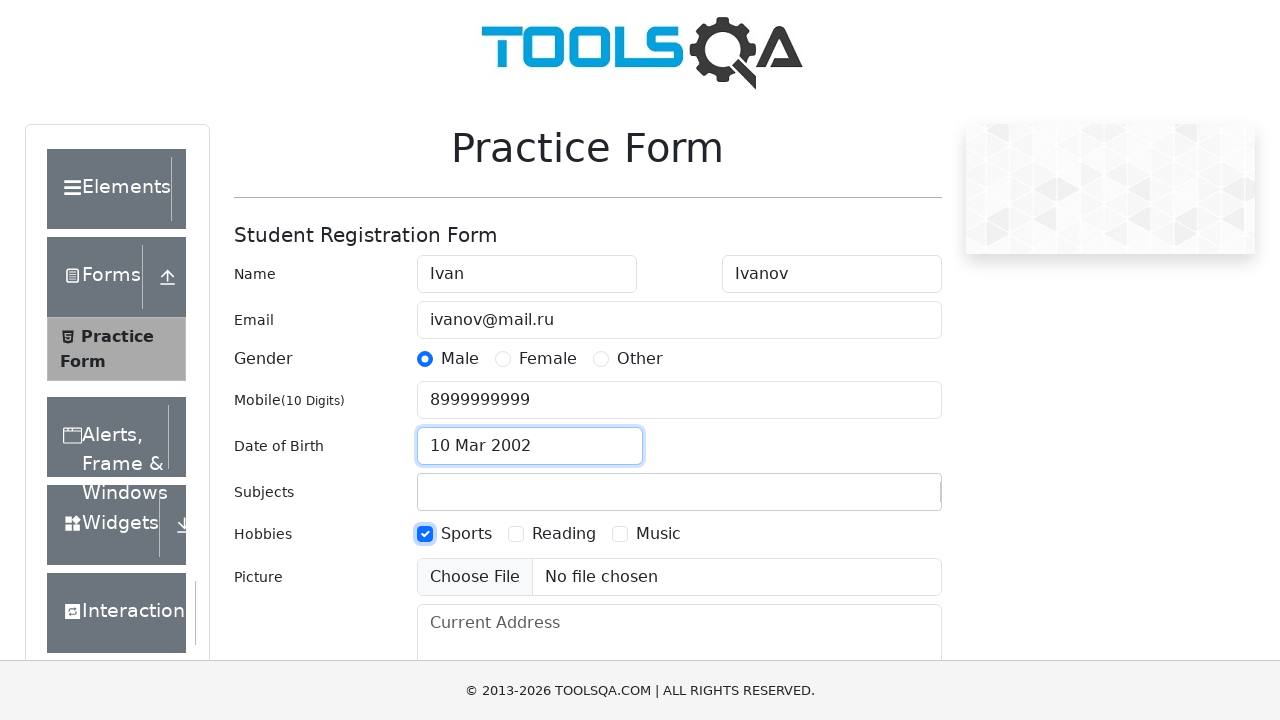

Selected Music hobby at (658, 534) on label[for='hobbies-checkbox-3']
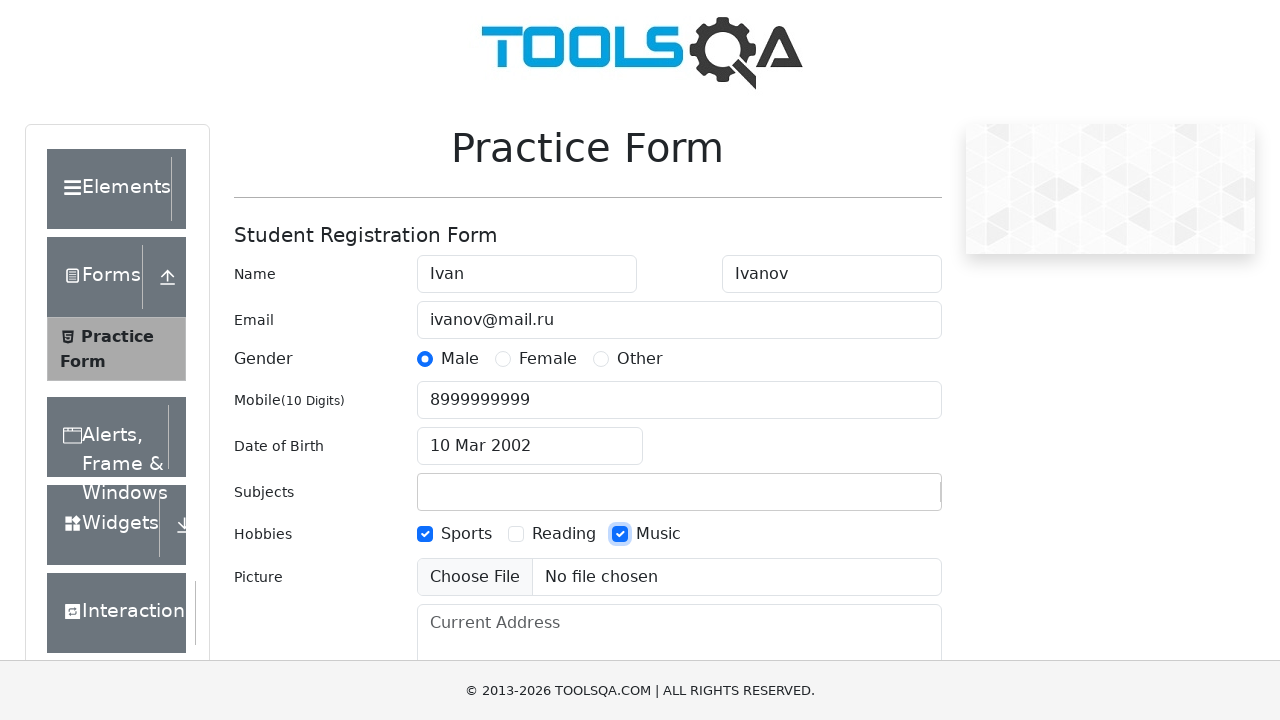

Filled current address field with 'Moscow' on #currentAddress
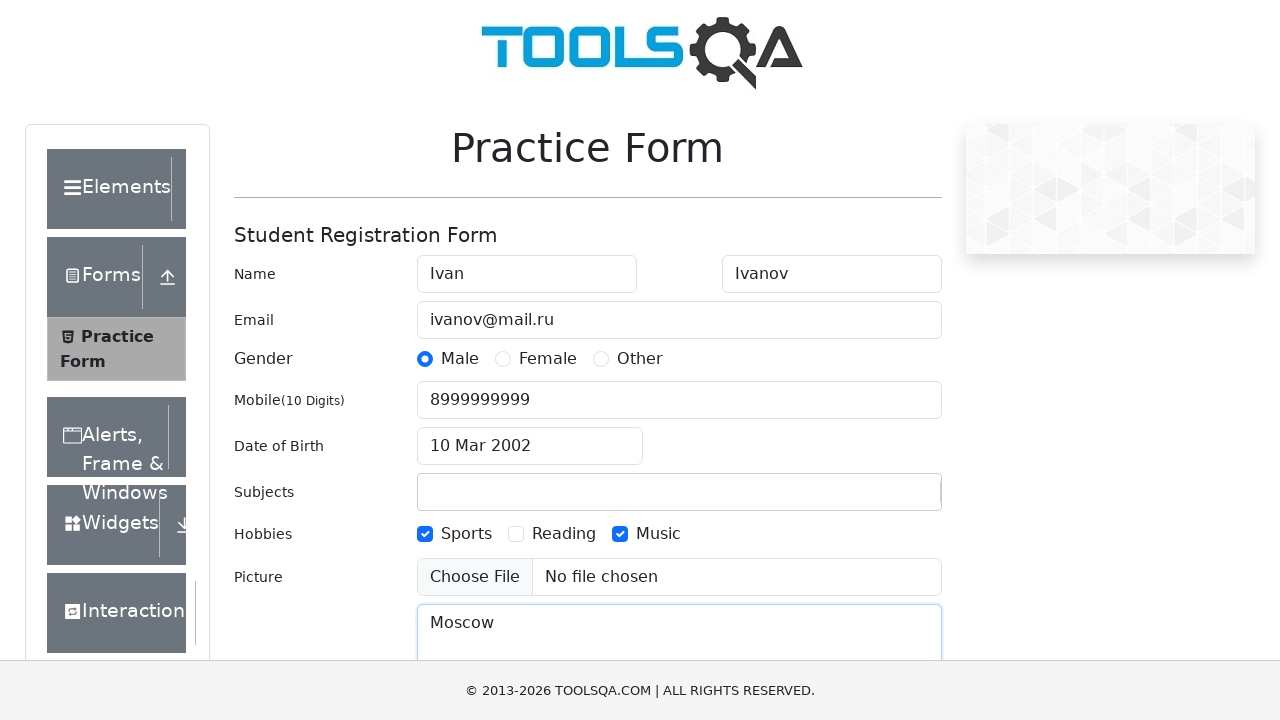

Clicked submit button to submit the form at (885, 499) on #submit
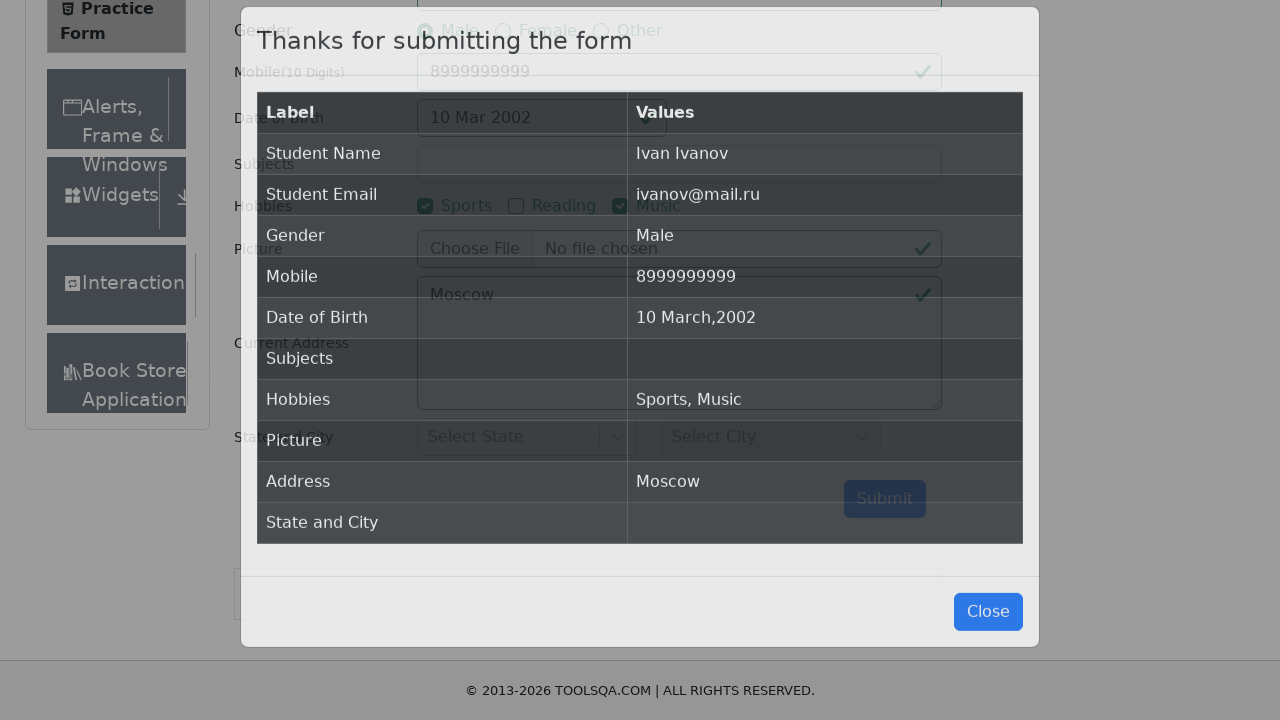

Success modal appeared confirming form submission
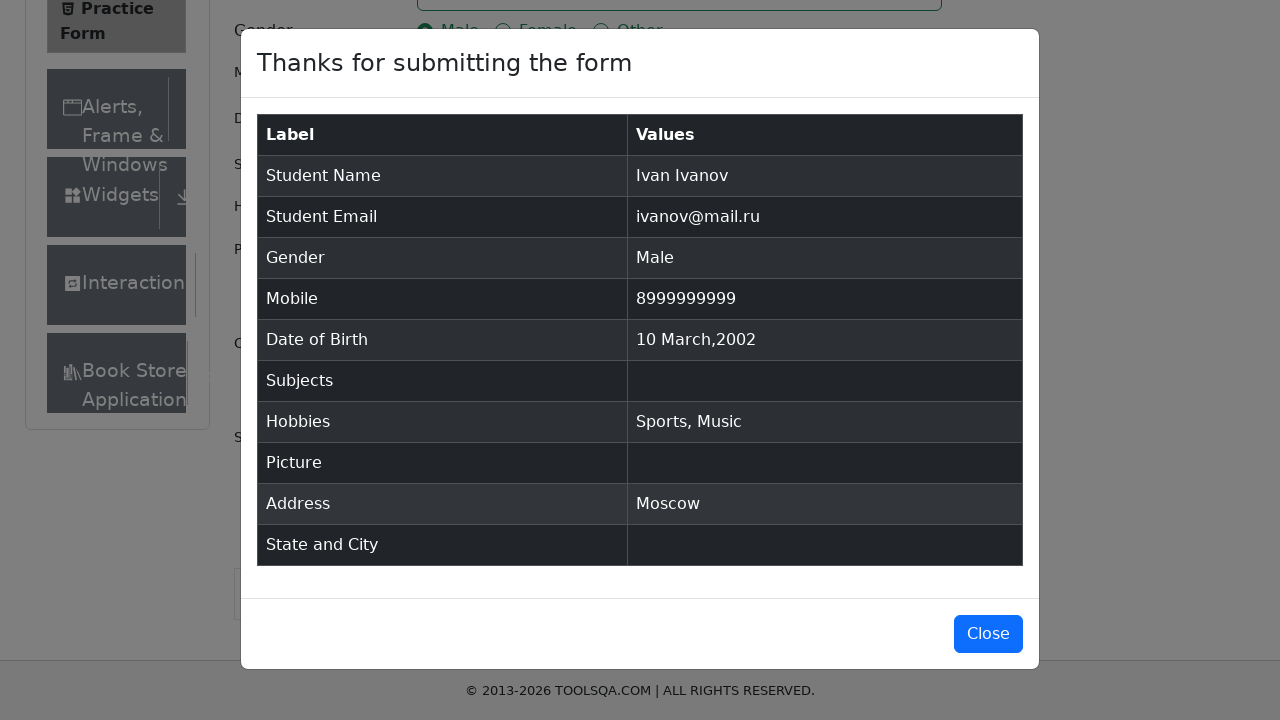

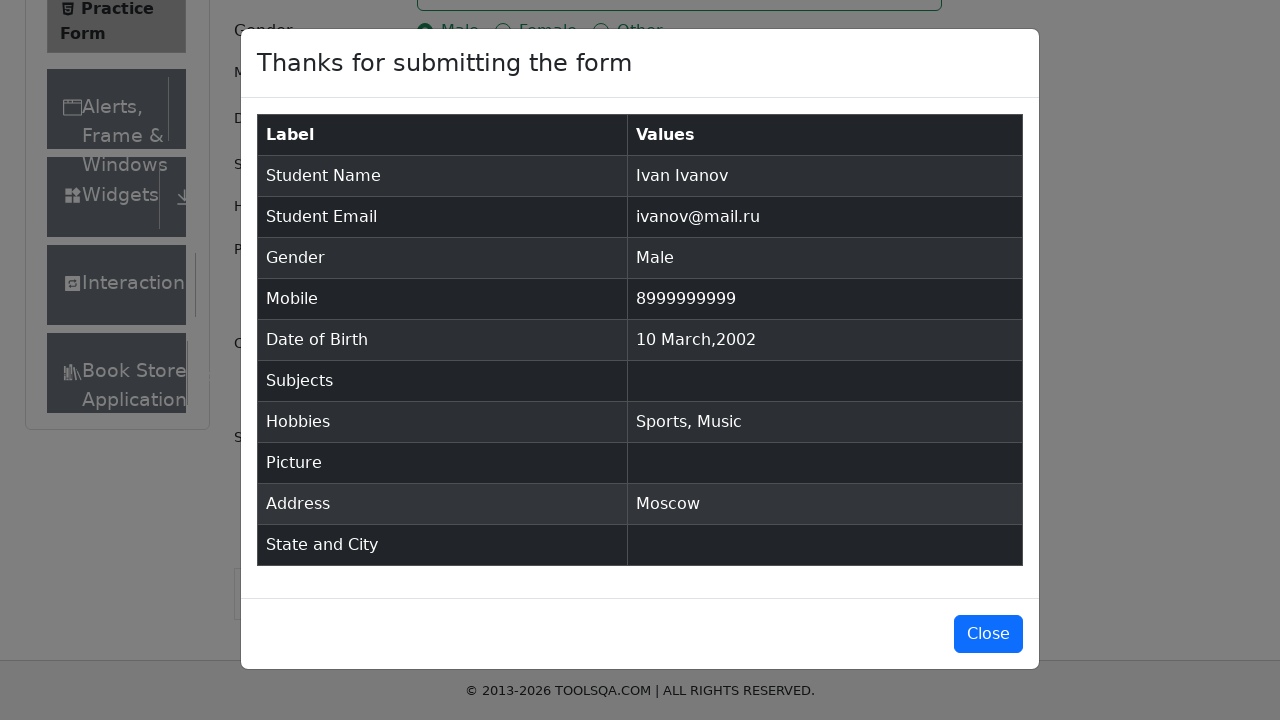